Tests horizontal slider by clicking and dragging it with mouse to change the value

Starting URL: https://the-internet.herokuapp.com/horizontal_slider

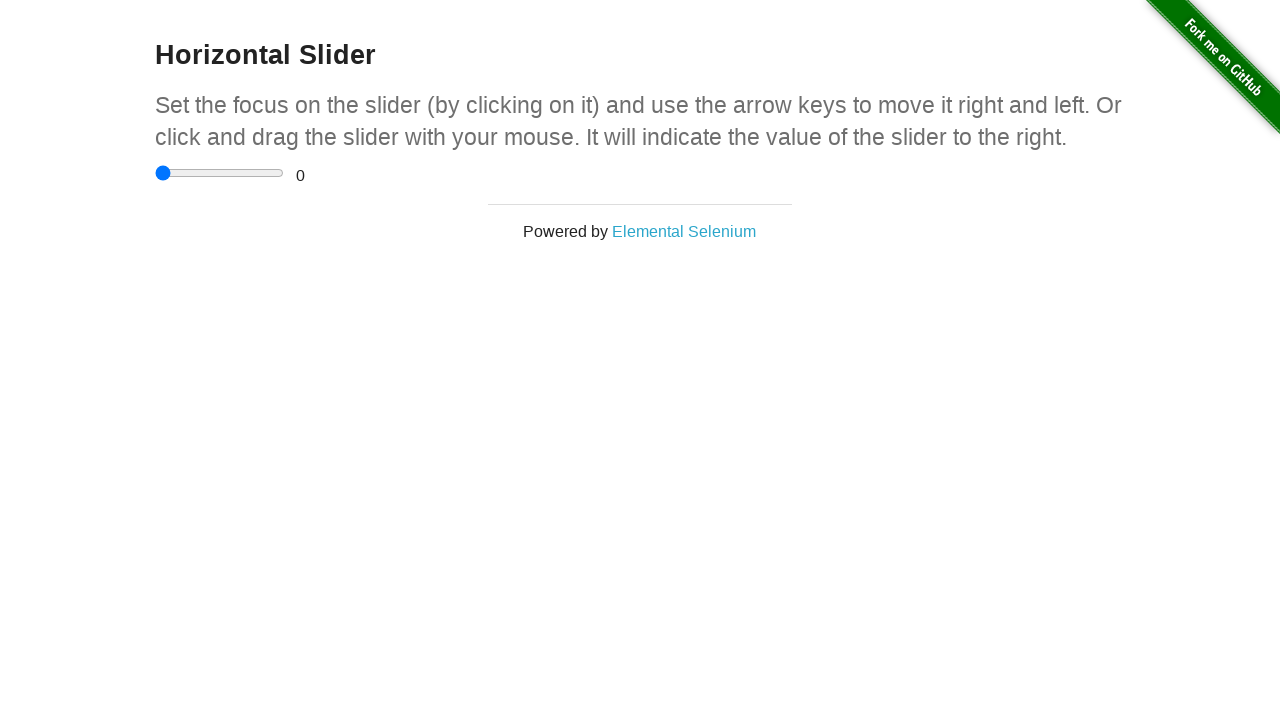

Navigated to horizontal slider page
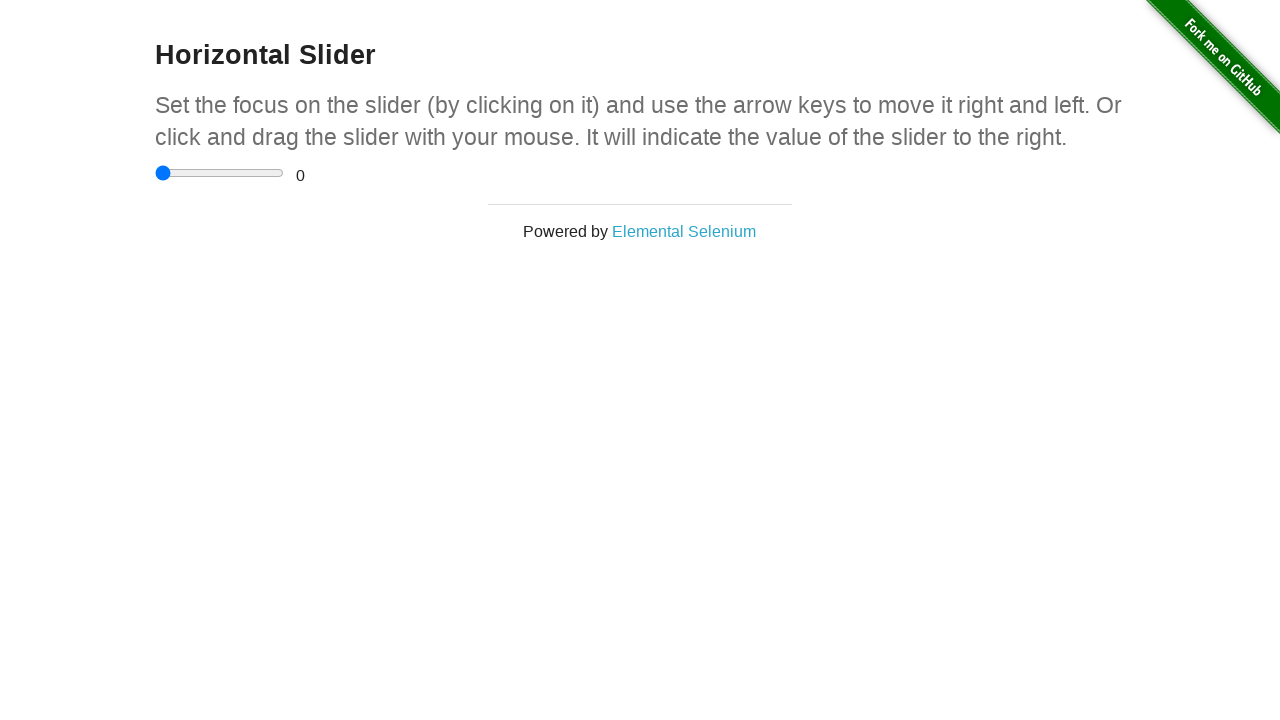

Slider element loaded and ready
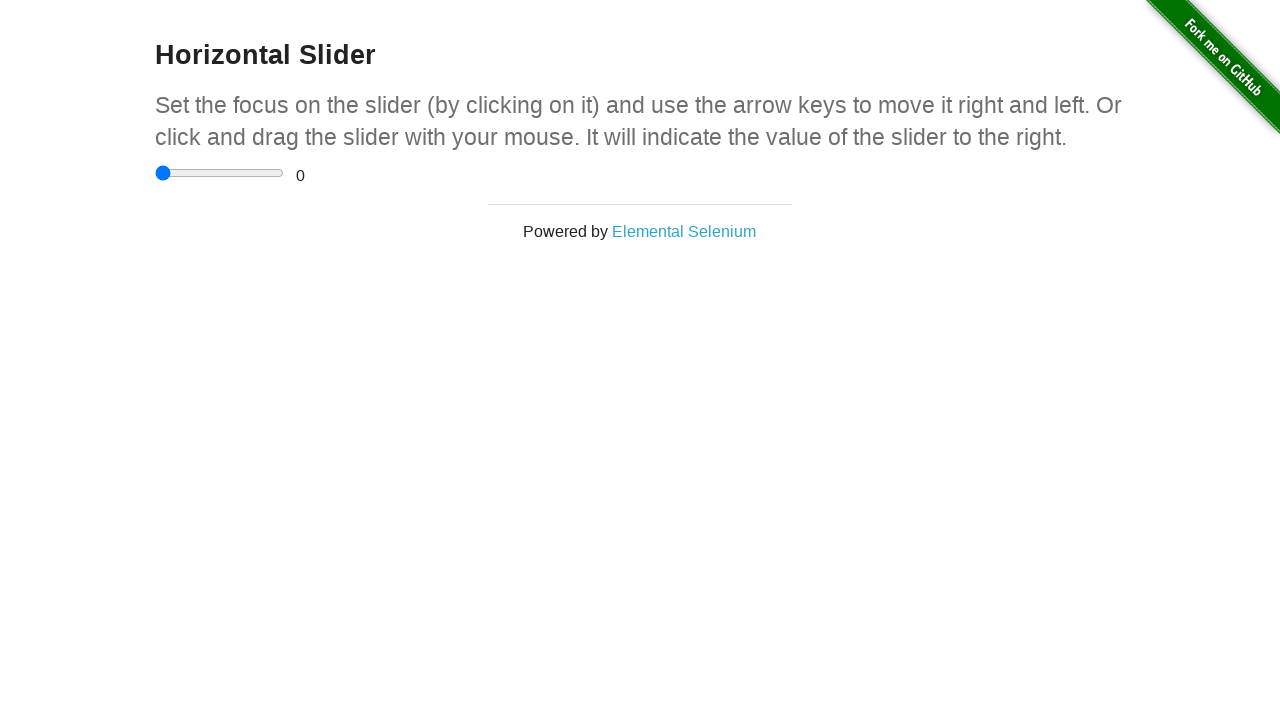

Retrieved slider bounding box dimensions
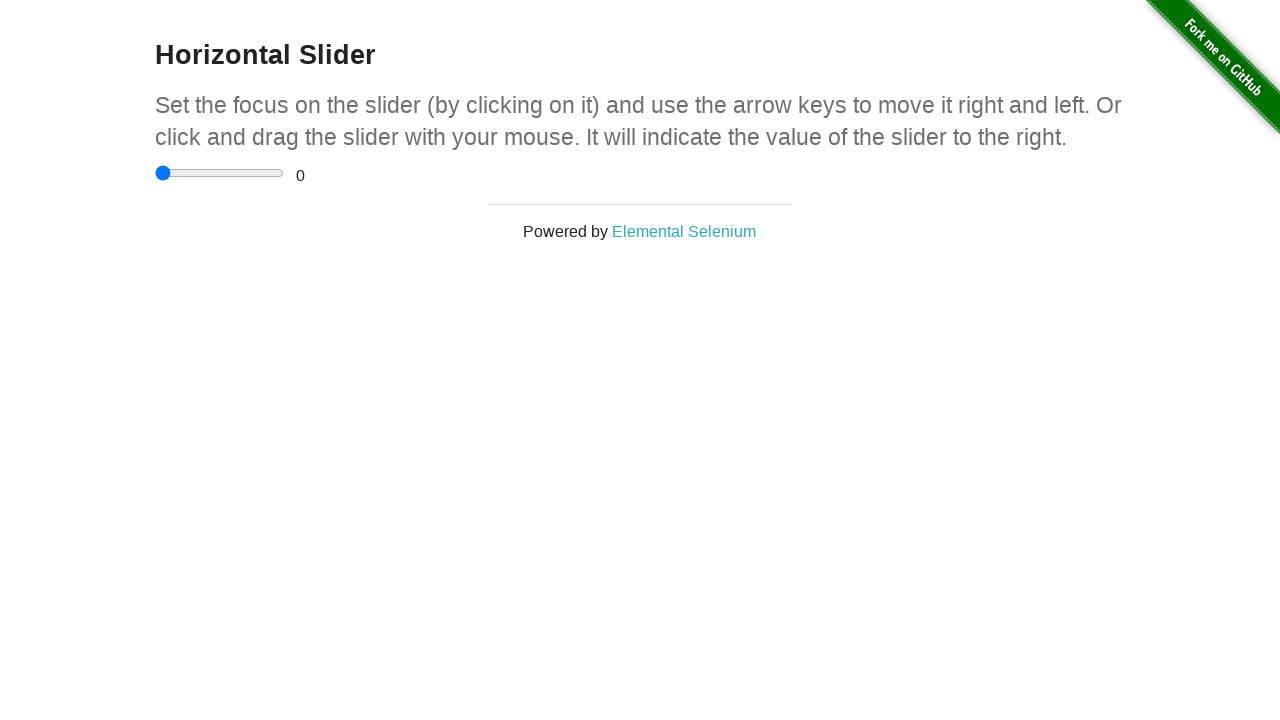

Moved mouse to center of slider at (220, 173)
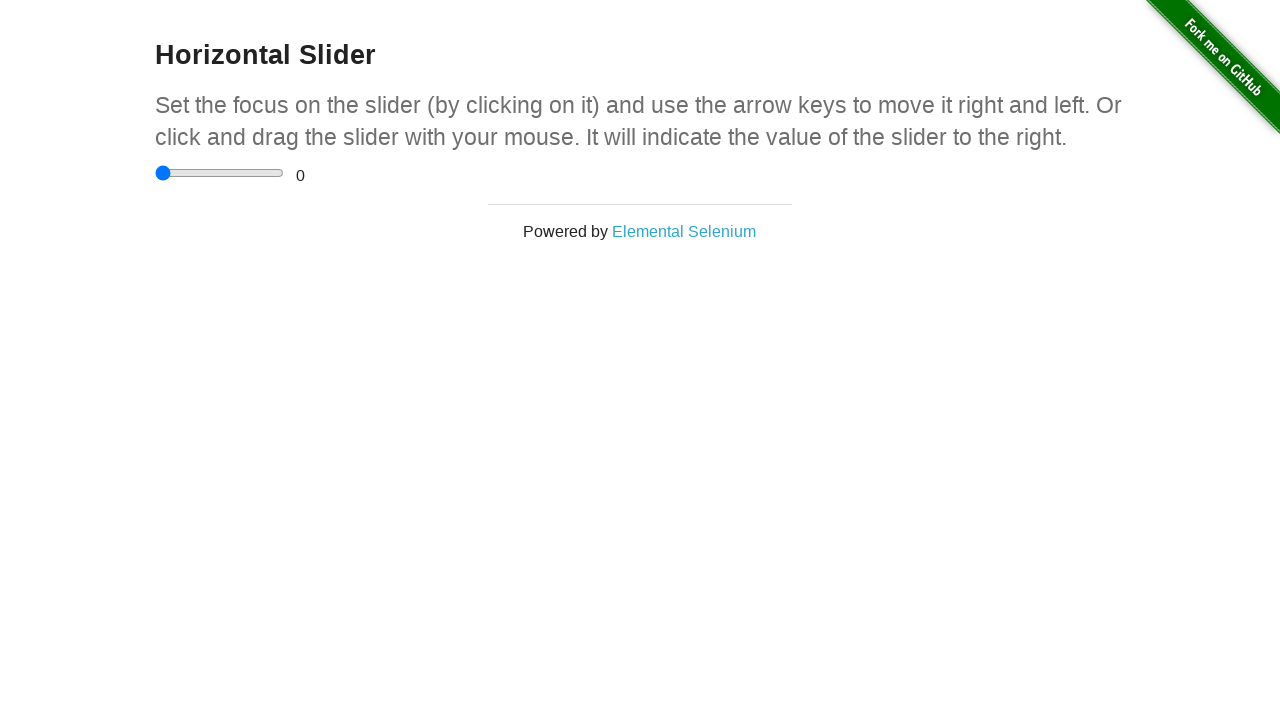

Pressed mouse button down on slider at (220, 173)
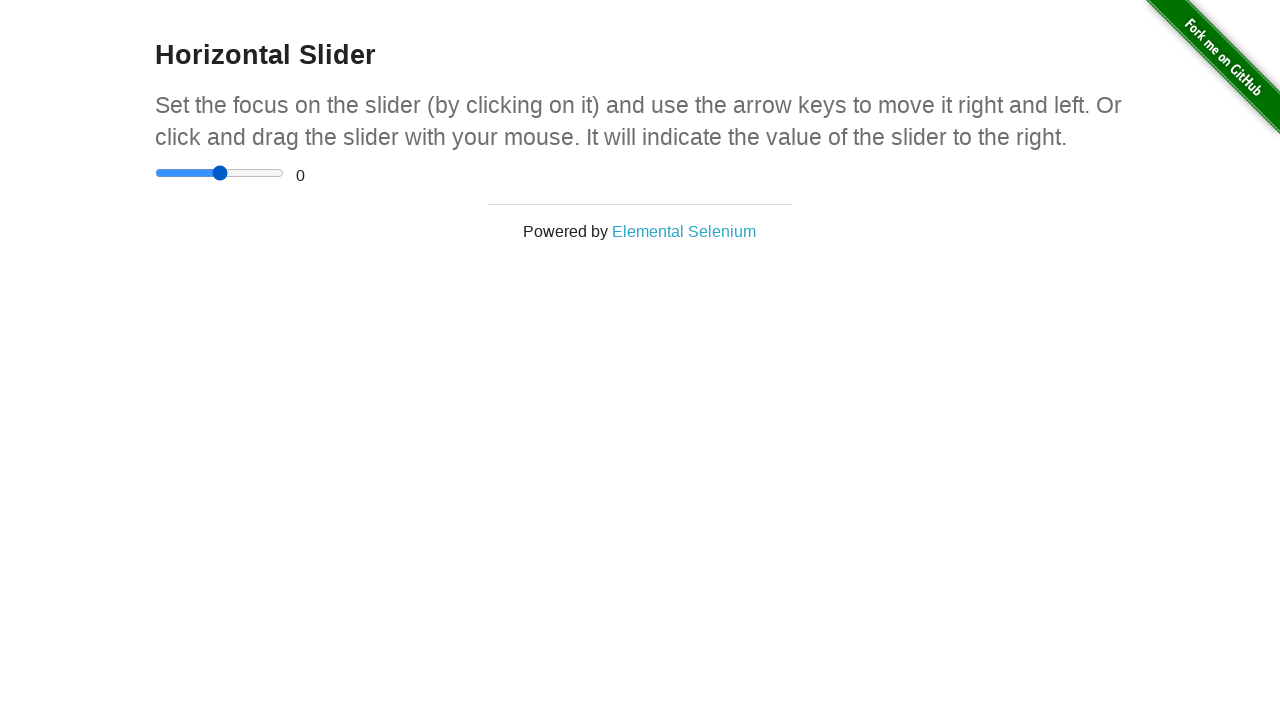

Dragged slider 40 pixels to the right at (260, 173)
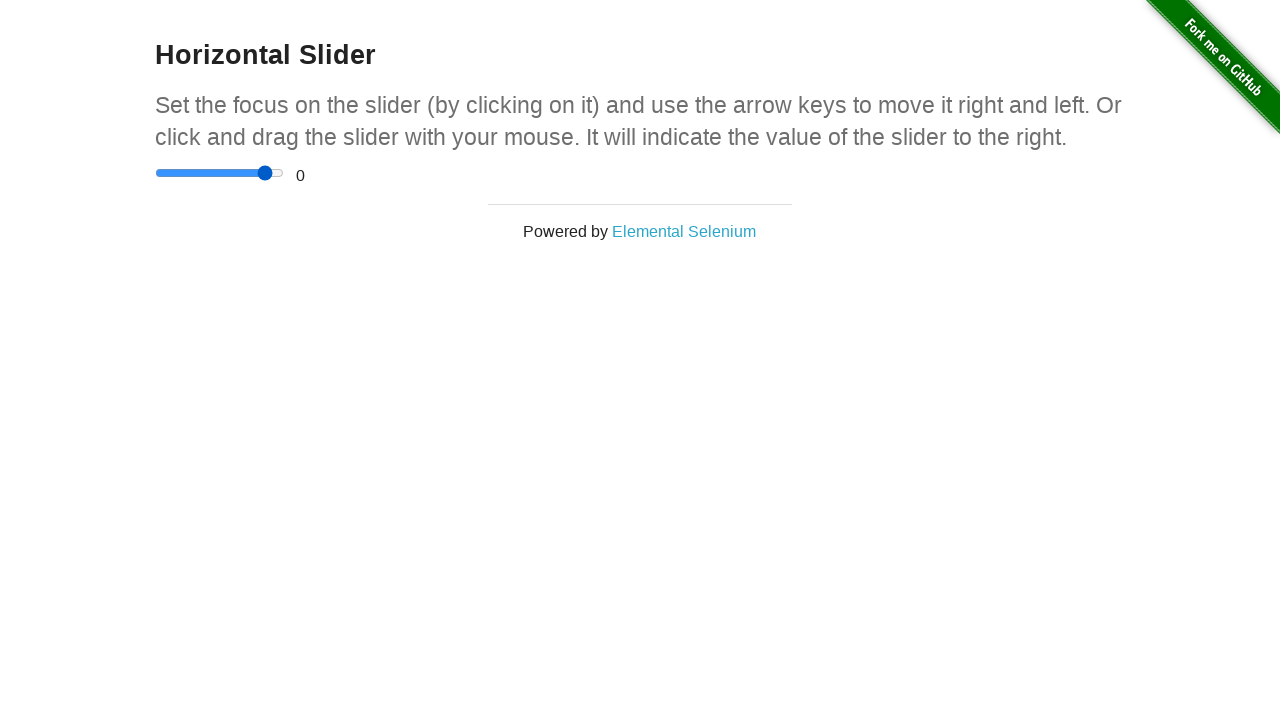

Released mouse button to complete drag action at (260, 173)
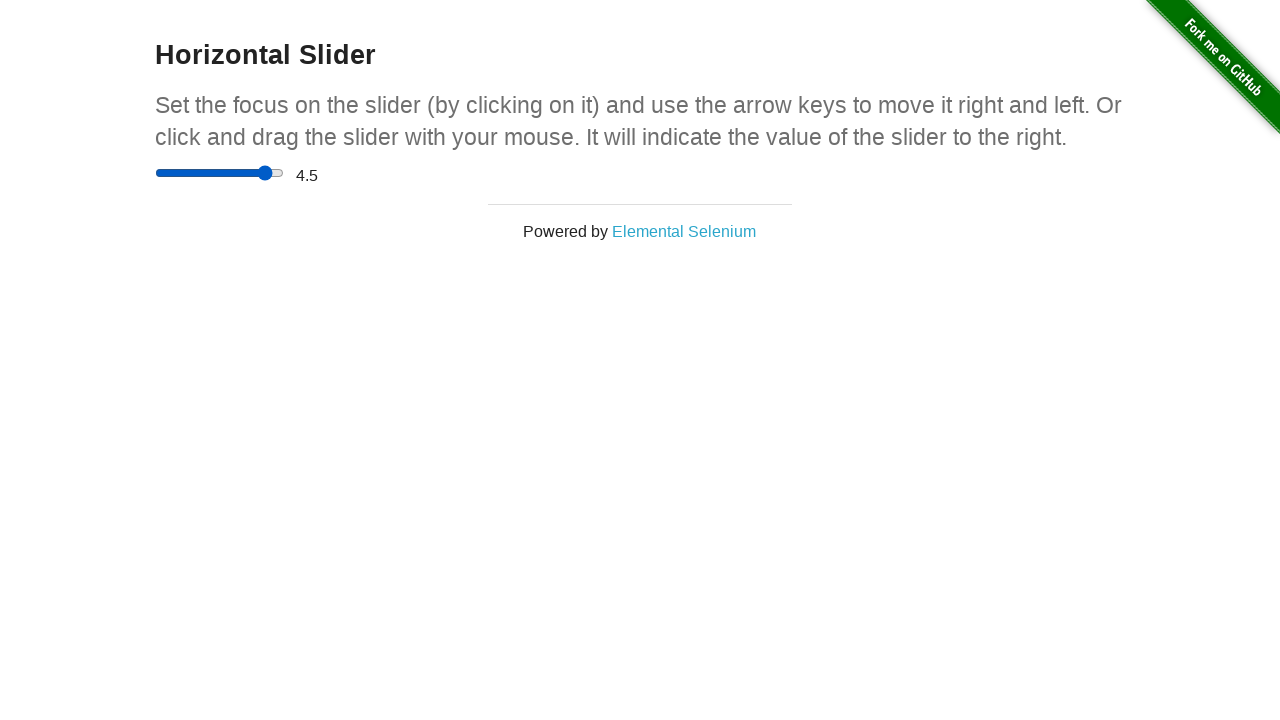

Retrieved slider value: 4.5
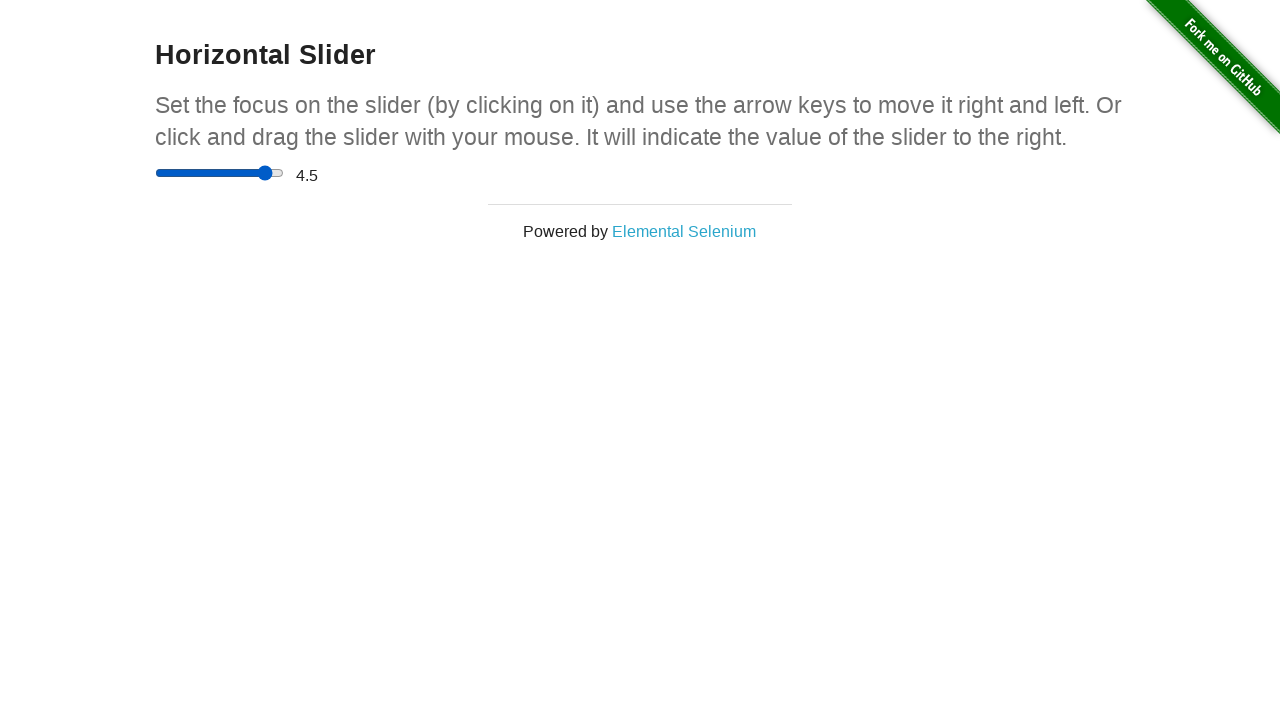

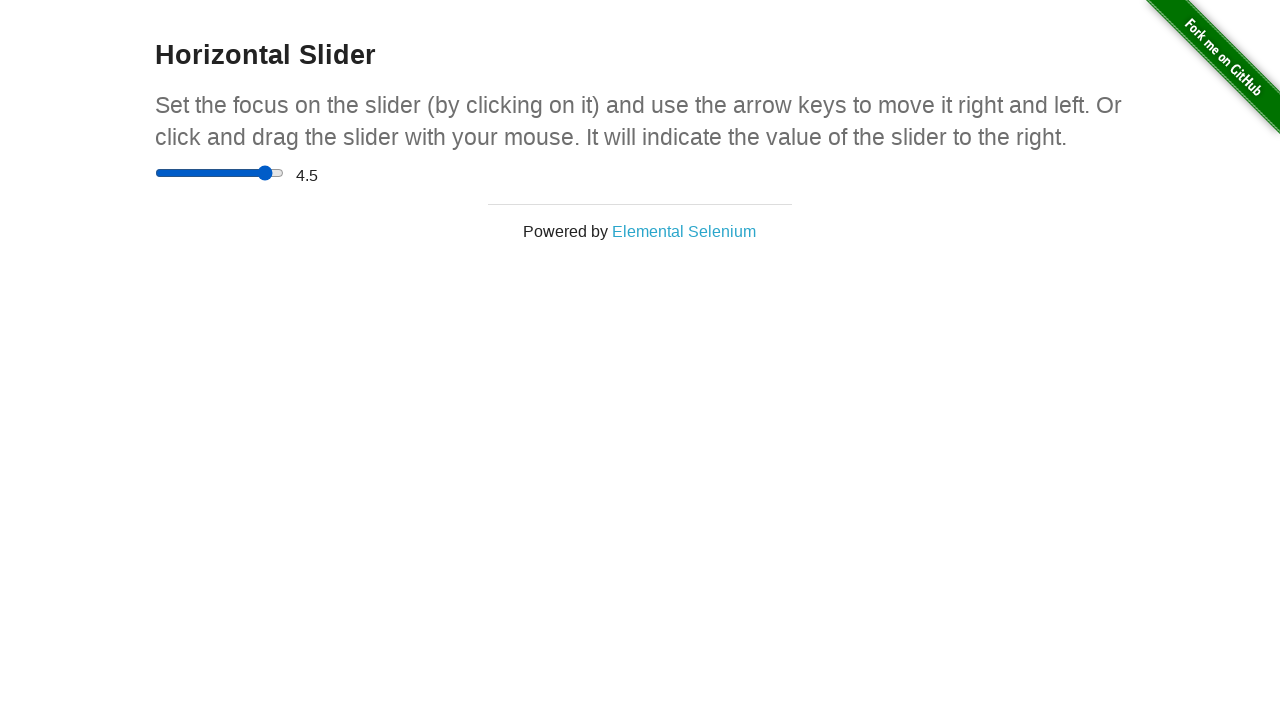